Tests JavaScript confirm dialog handling by clicking a button, accepting the confirm dialog, then clicking again and dismissing it, verifying both result messages.

Starting URL: https://the-internet.herokuapp.com/javascript_alerts

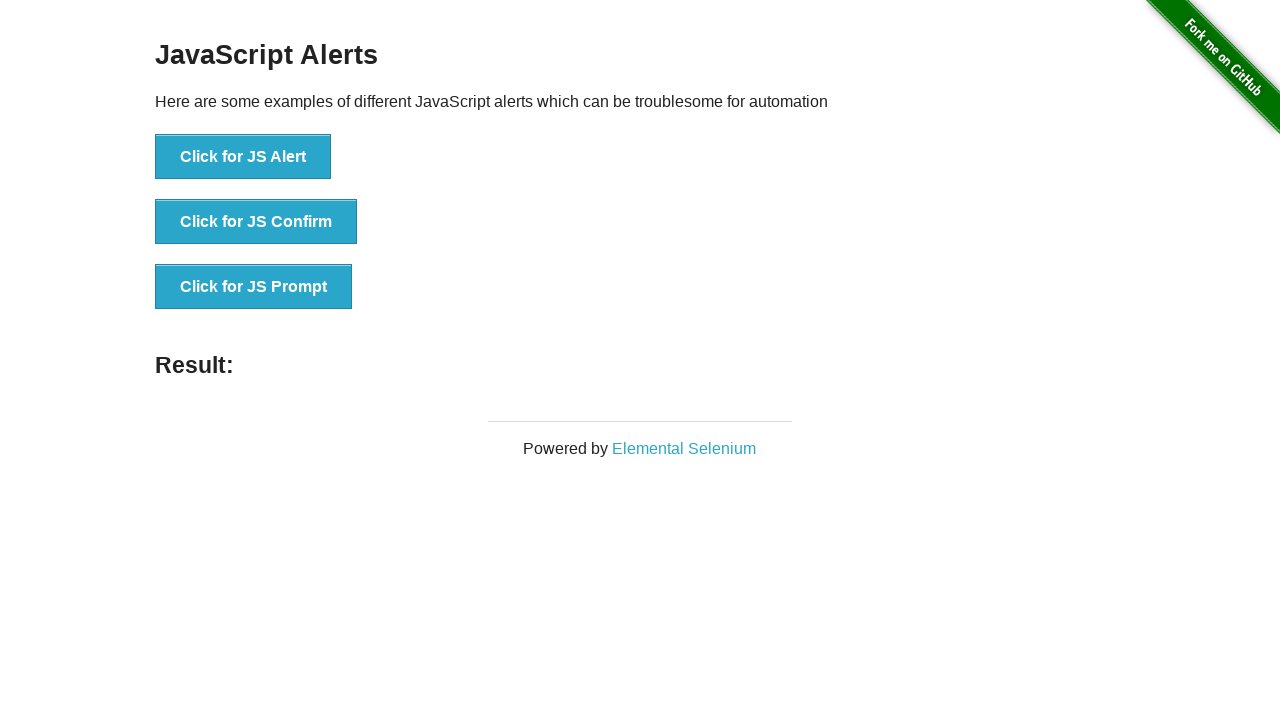

Set up dialog handler to accept confirm dialog
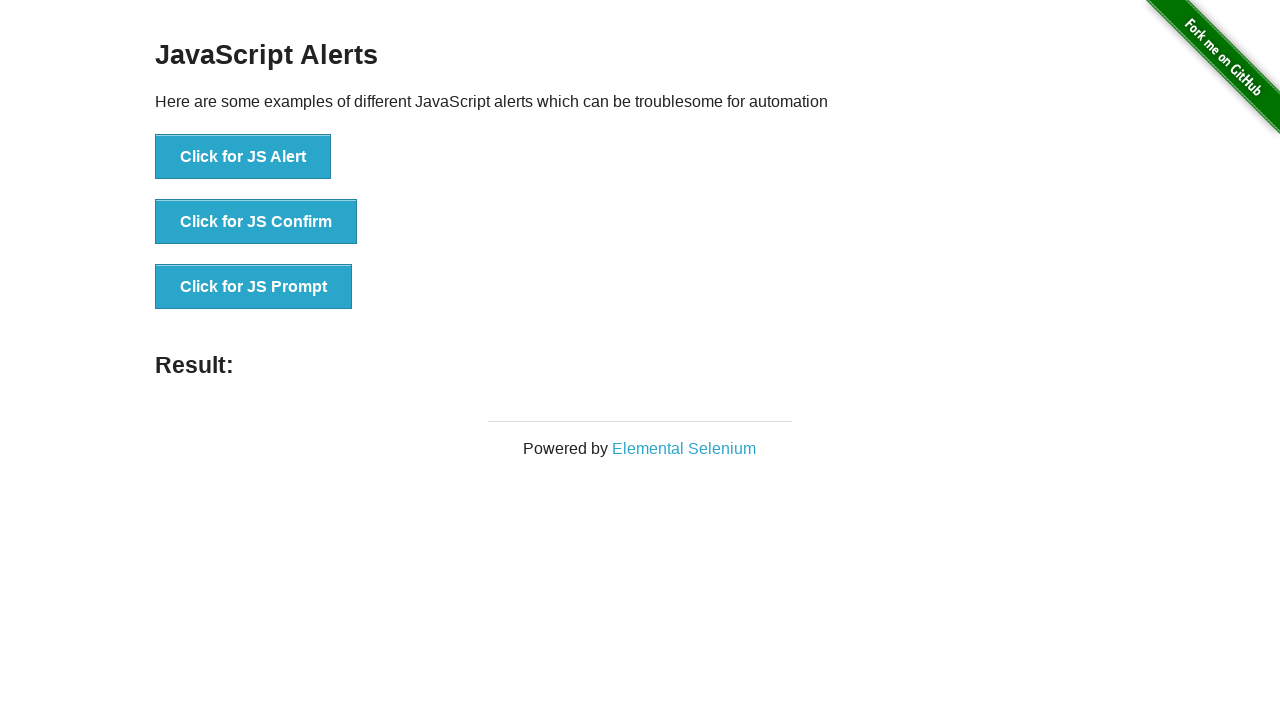

Clicked the JavaScript confirm button at (256, 222) on xpath=//*[@id='content']/div/ul/li[2]/button
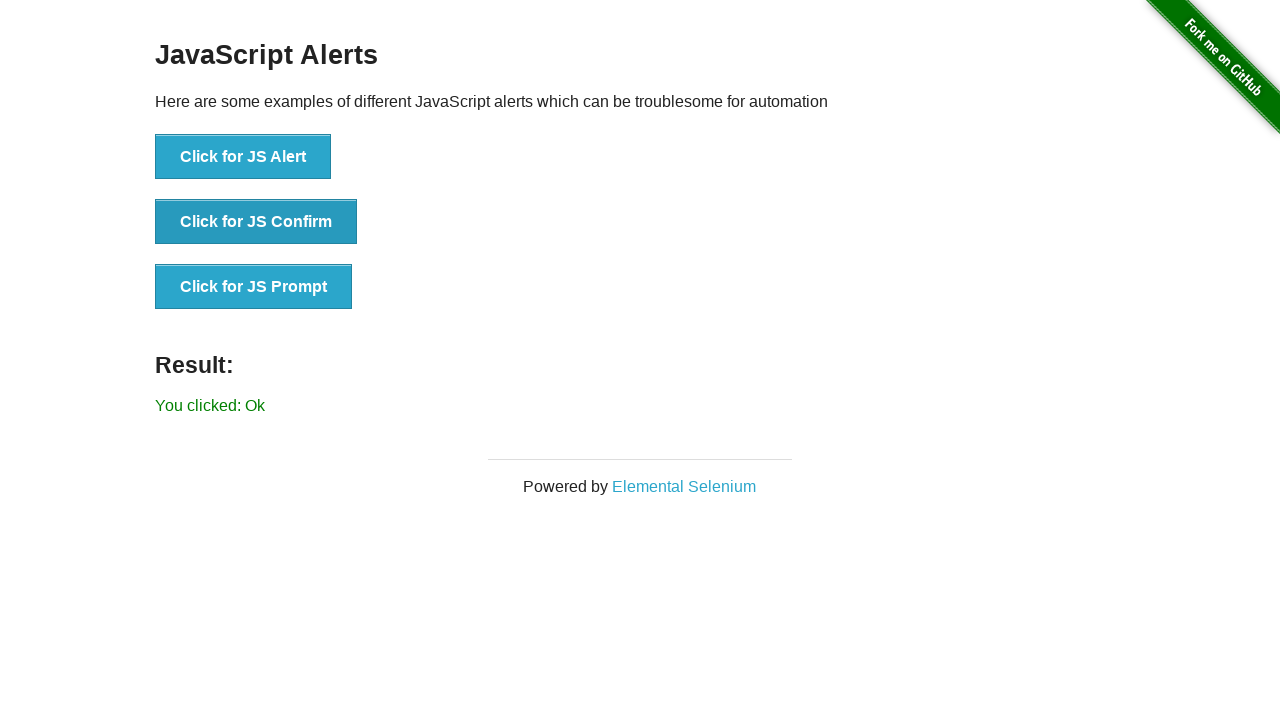

Waited for result message to appear
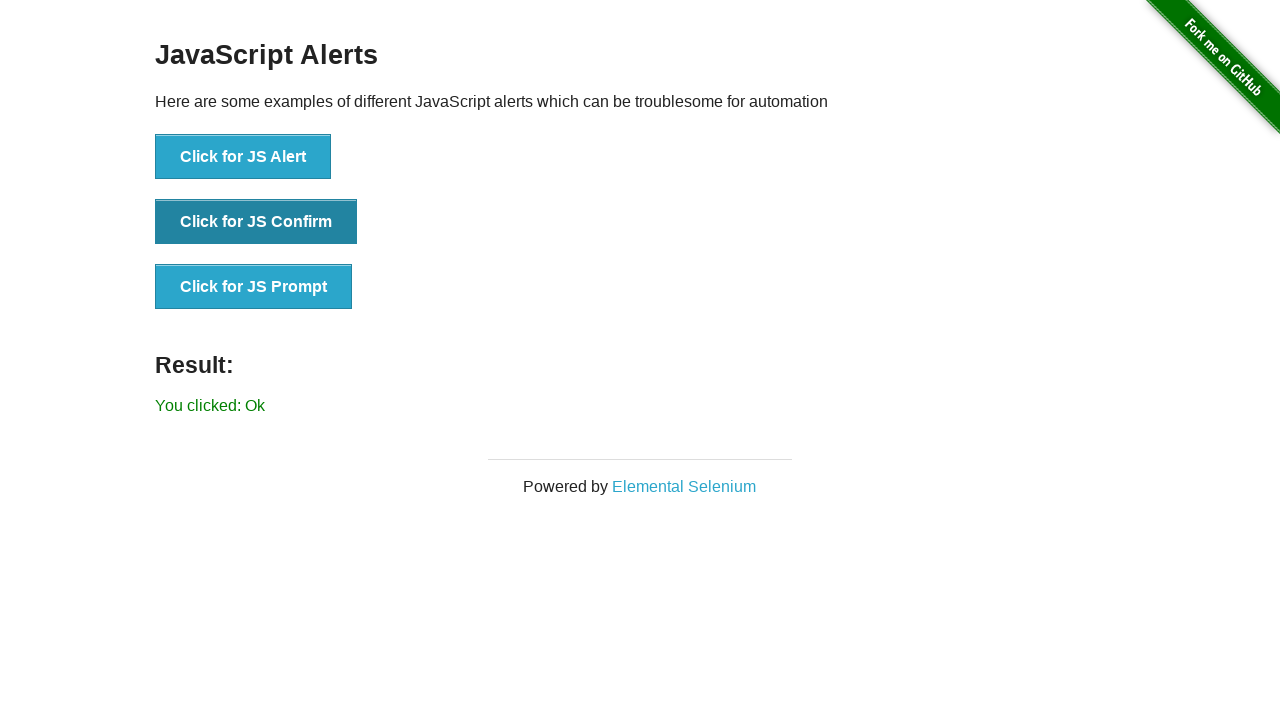

Retrieved result text from page
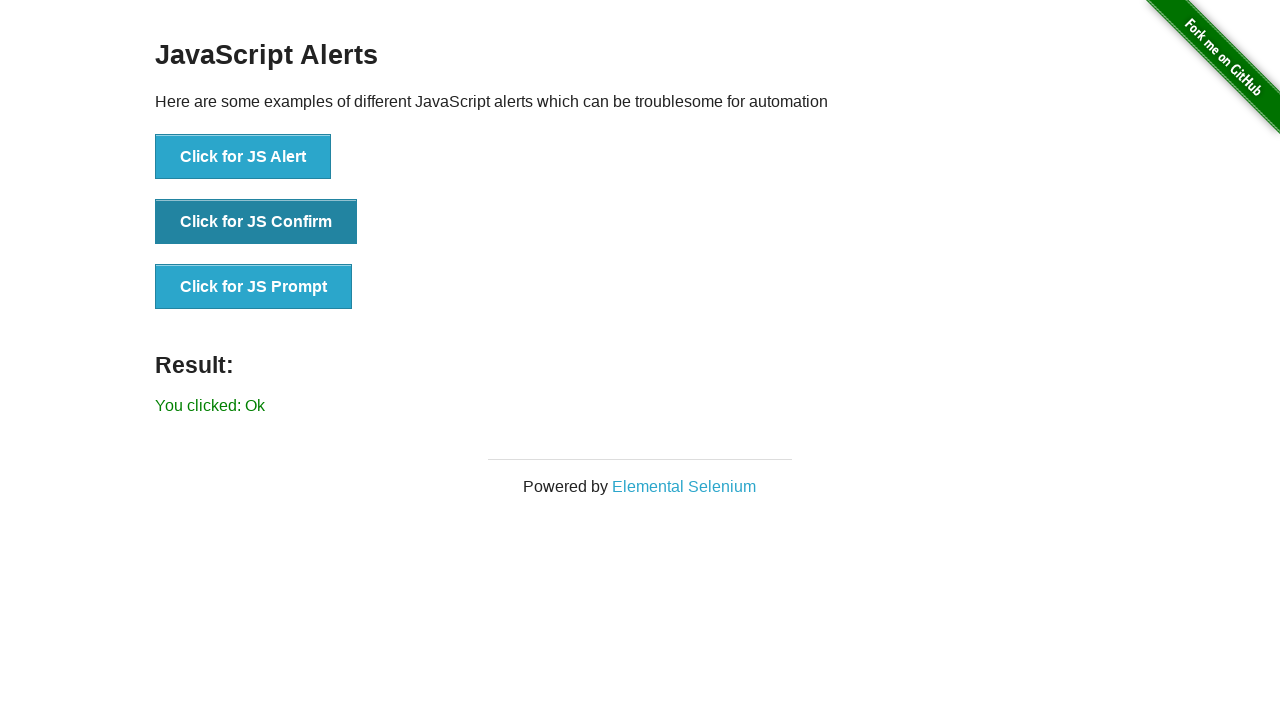

Verified result message is 'You clicked: Ok' after accepting confirm
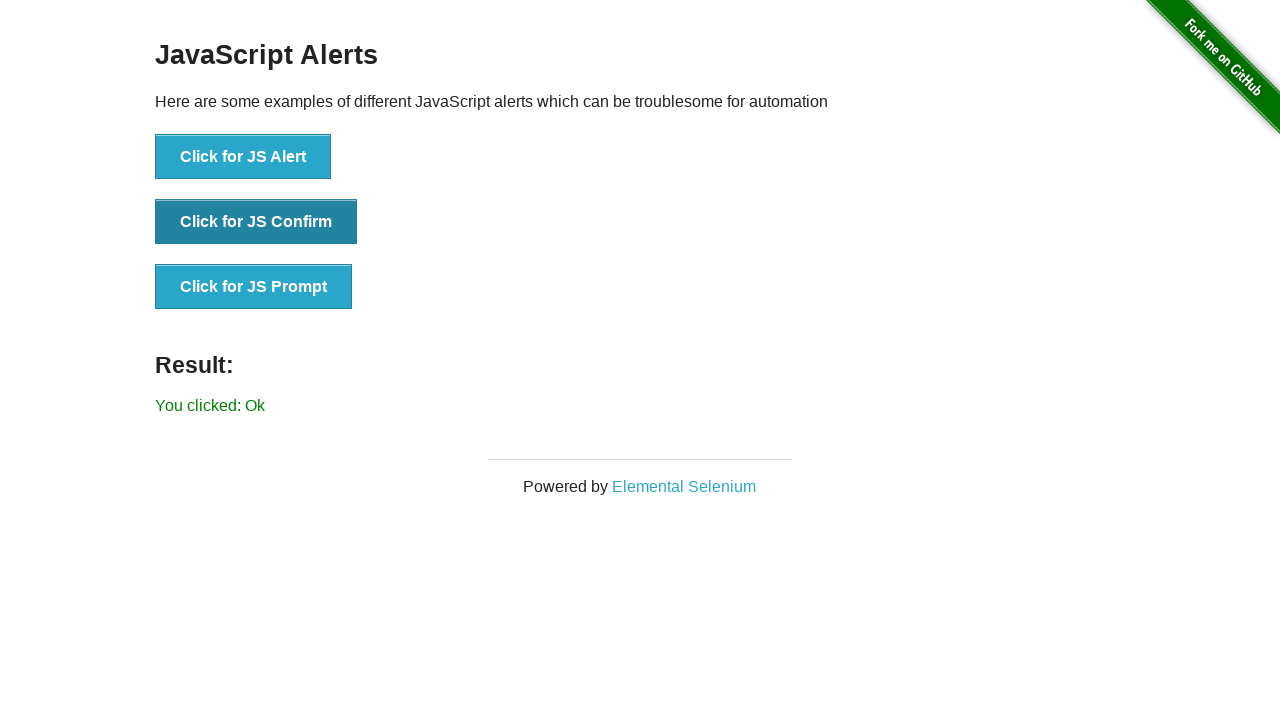

Set up dialog handler to dismiss confirm dialog
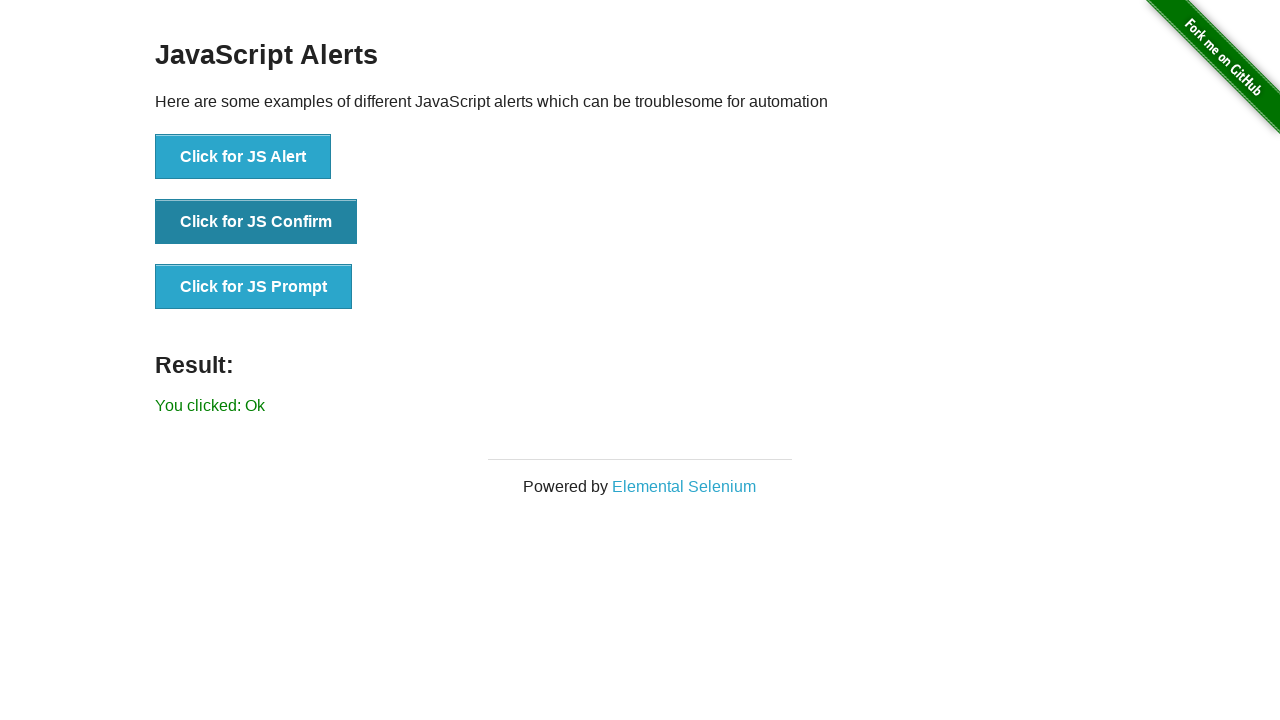

Clicked the JavaScript confirm button again at (256, 222) on xpath=//*[@id='content']/div/ul/li[2]/button
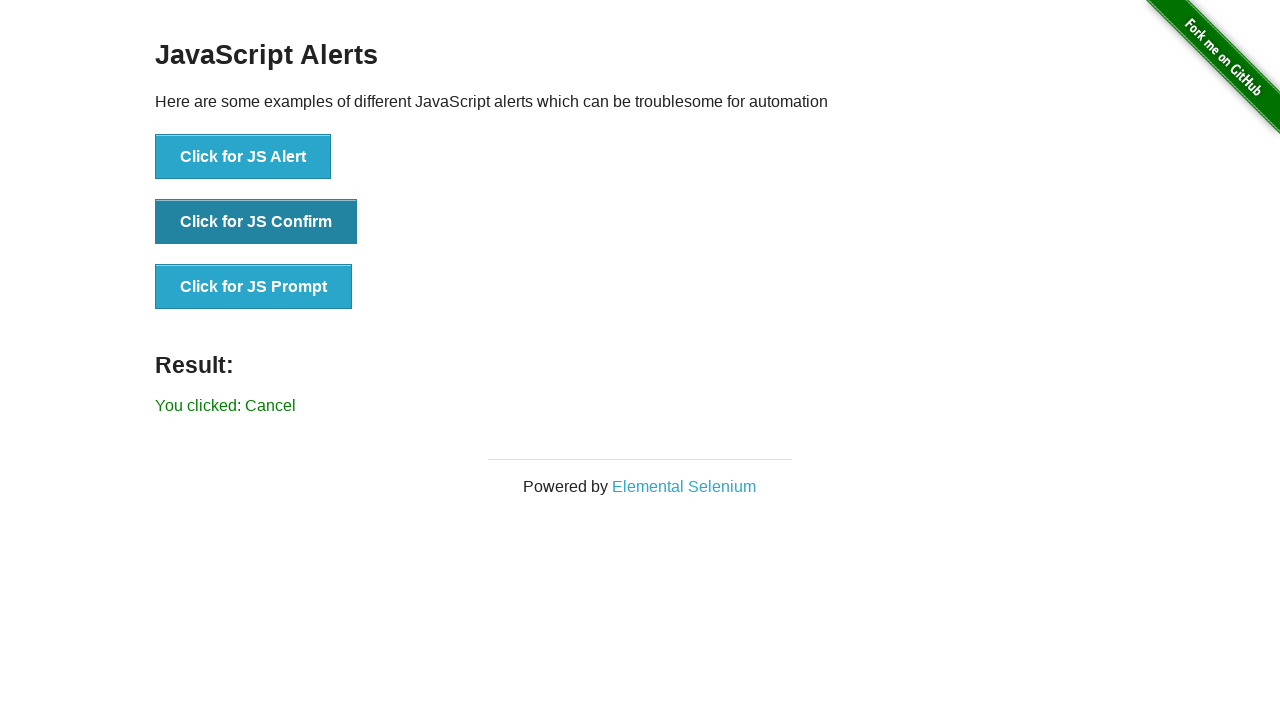

Retrieved result text from page
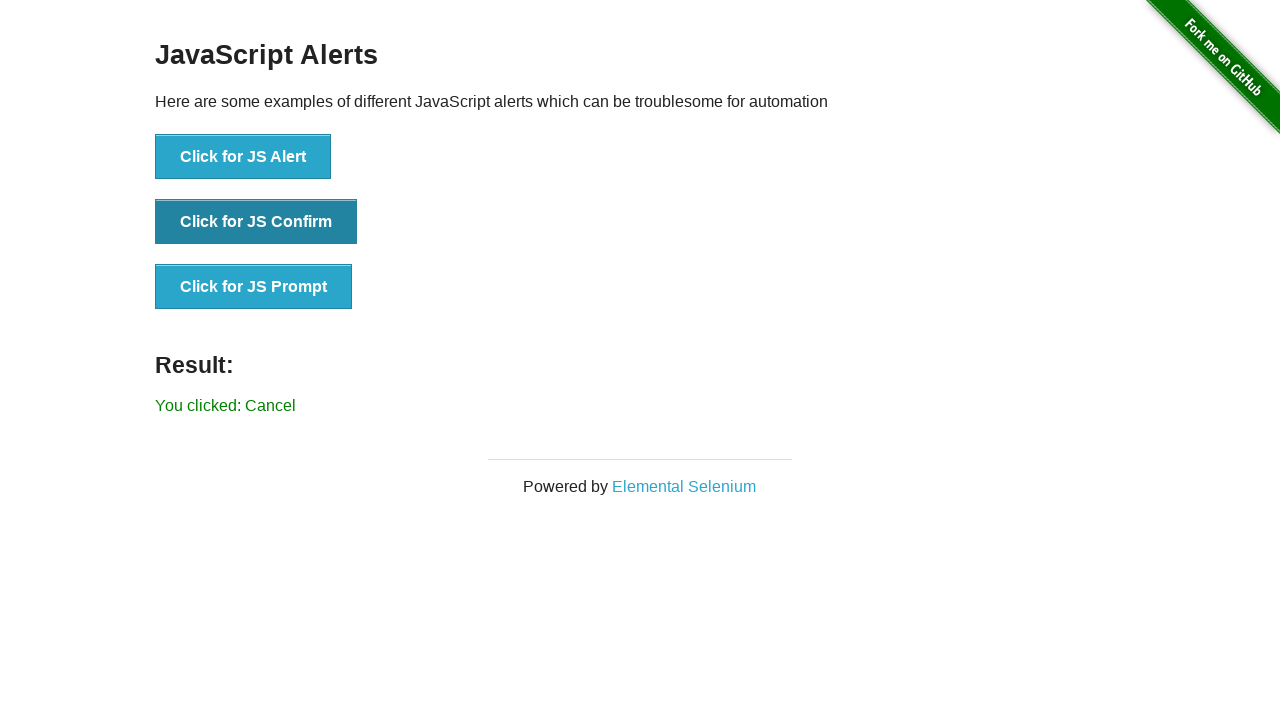

Verified result message is 'You clicked: Cancel' after dismissing confirm
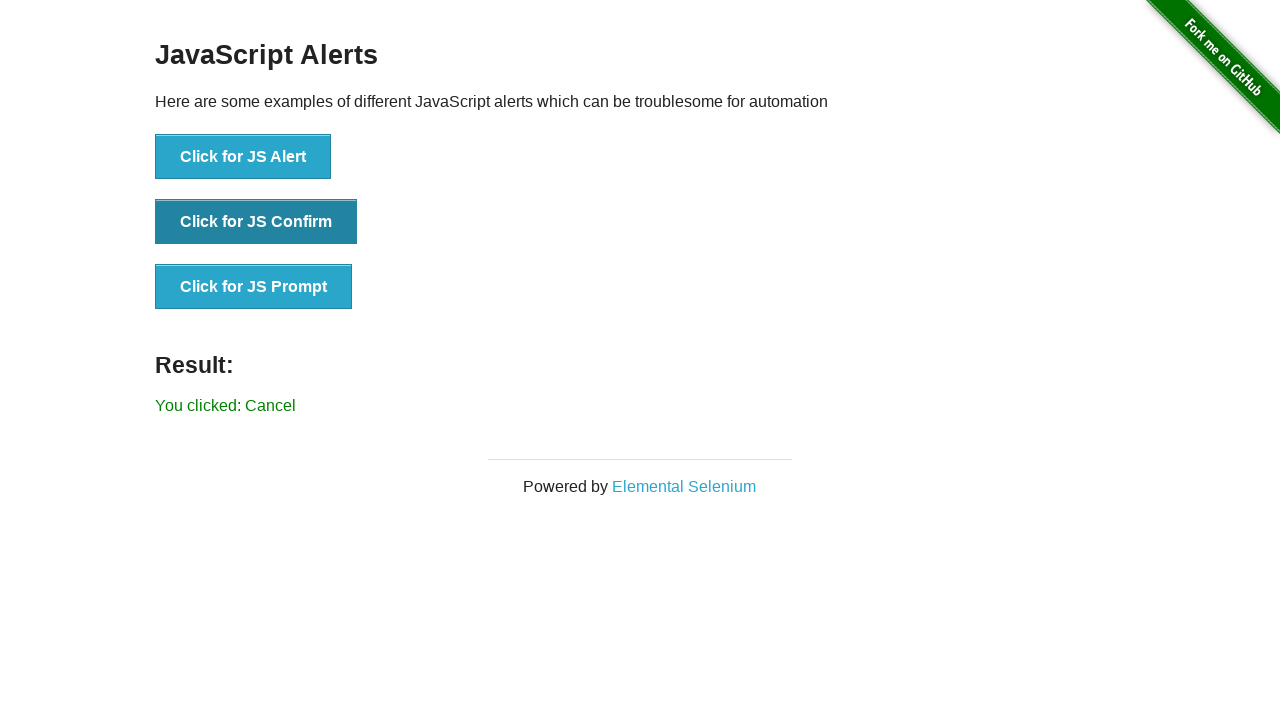

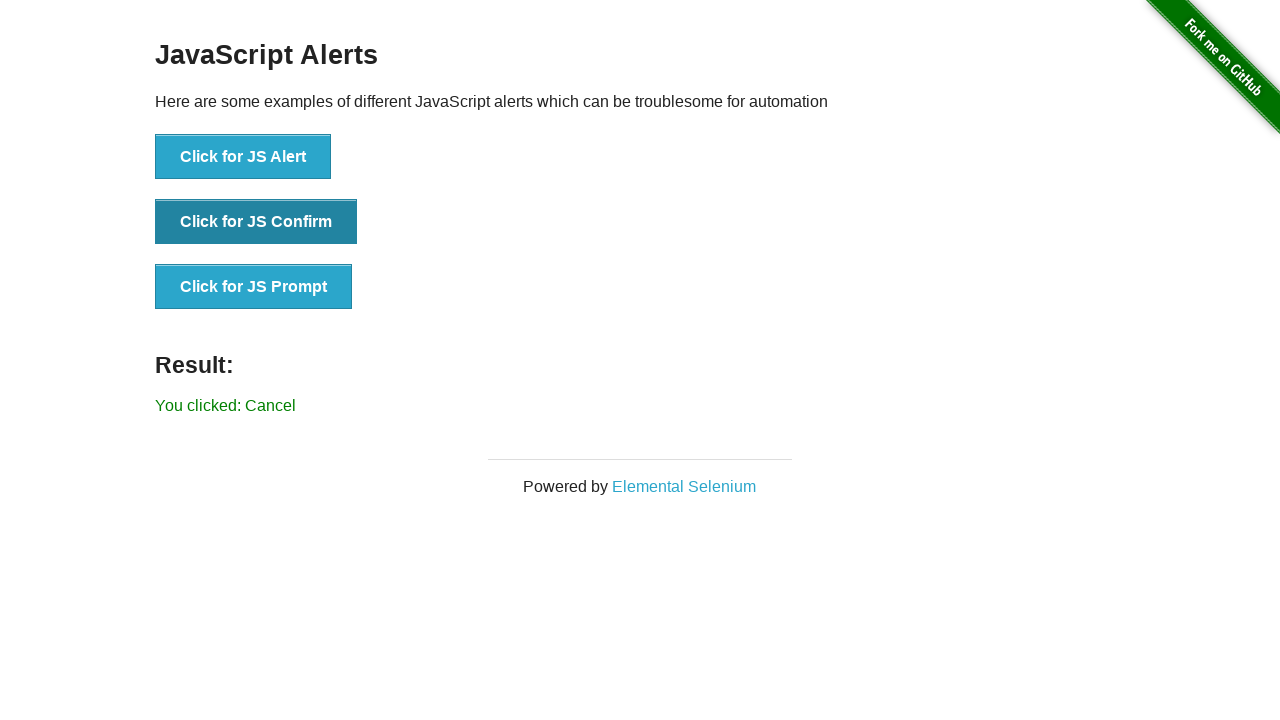